Navigates to a Stepik lesson page, fills a textarea with code "get()", and clicks the submit button to submit the answer.

Starting URL: https://stepik.org/lesson/25969/step/12

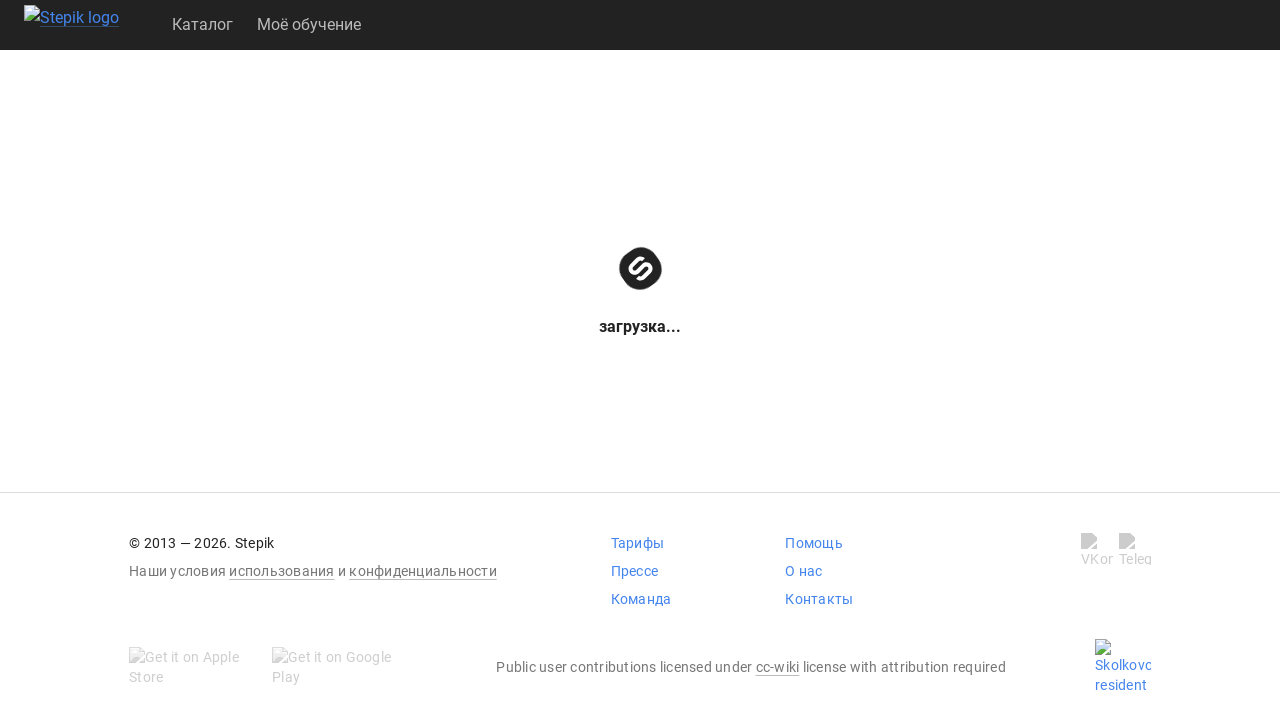

Waited for textarea to be available
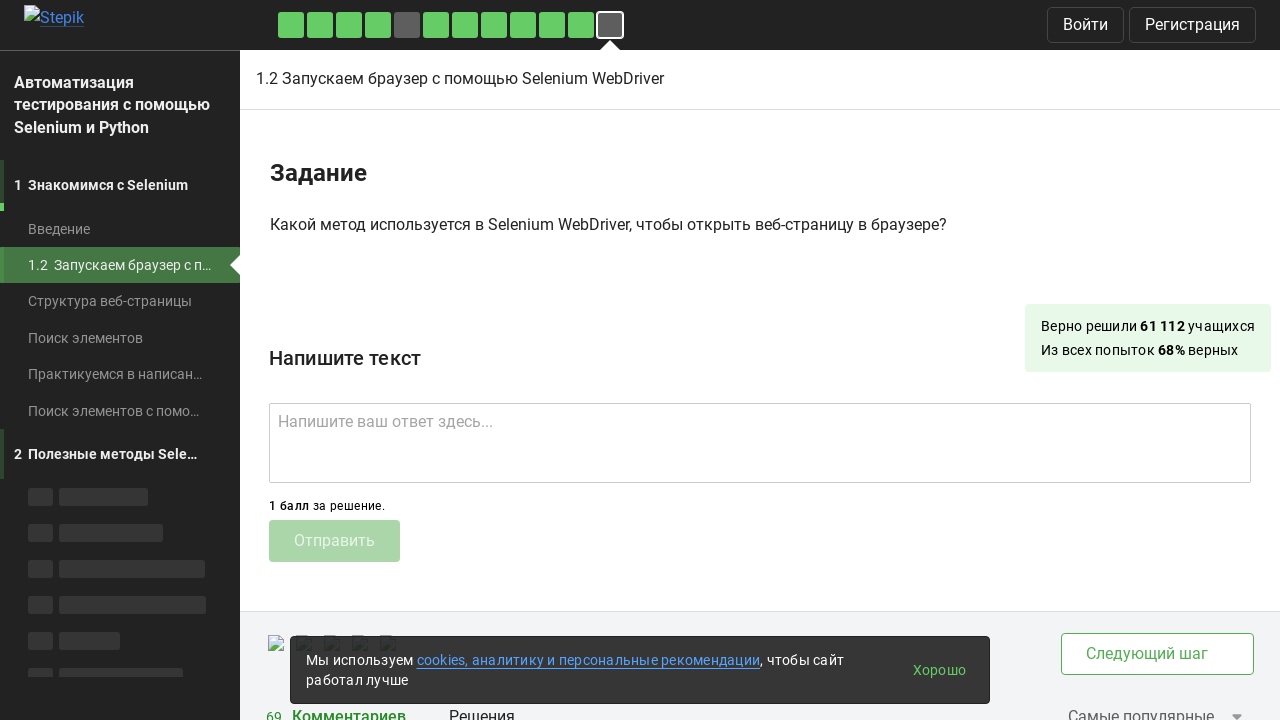

Filled textarea with code 'get()' on .textarea
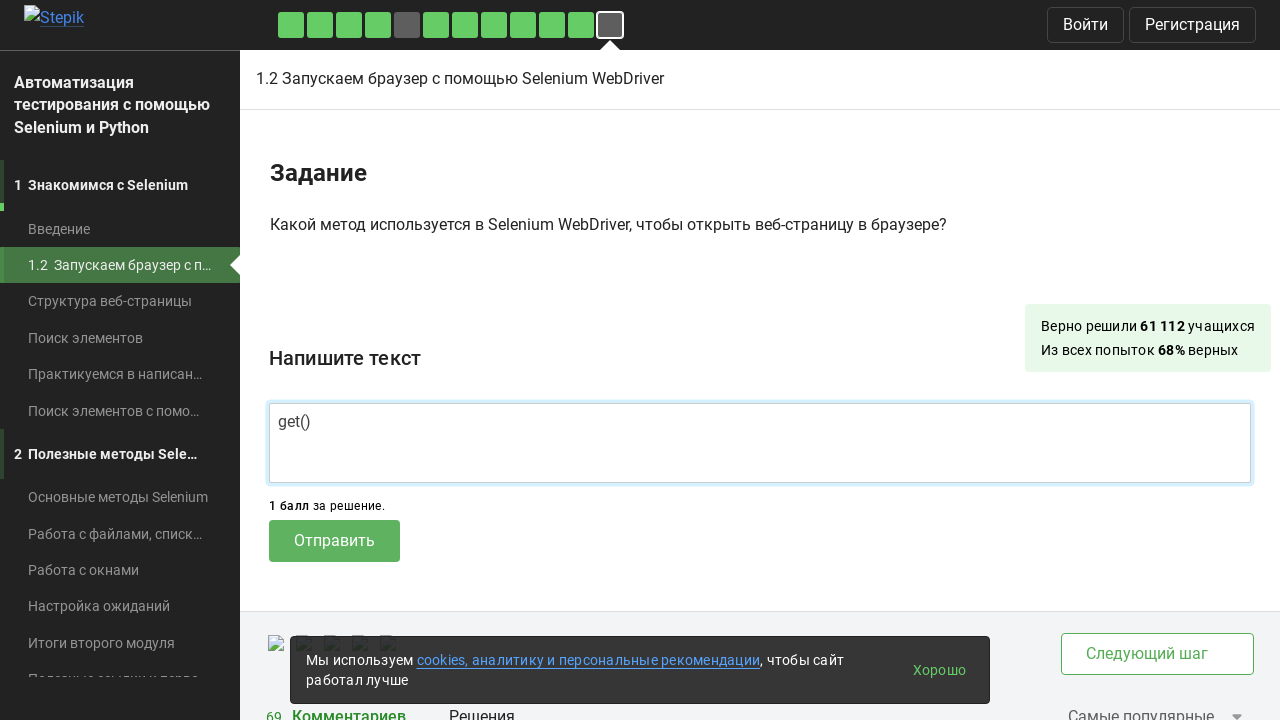

Clicked submit button to submit the answer at (334, 541) on .submit-submission
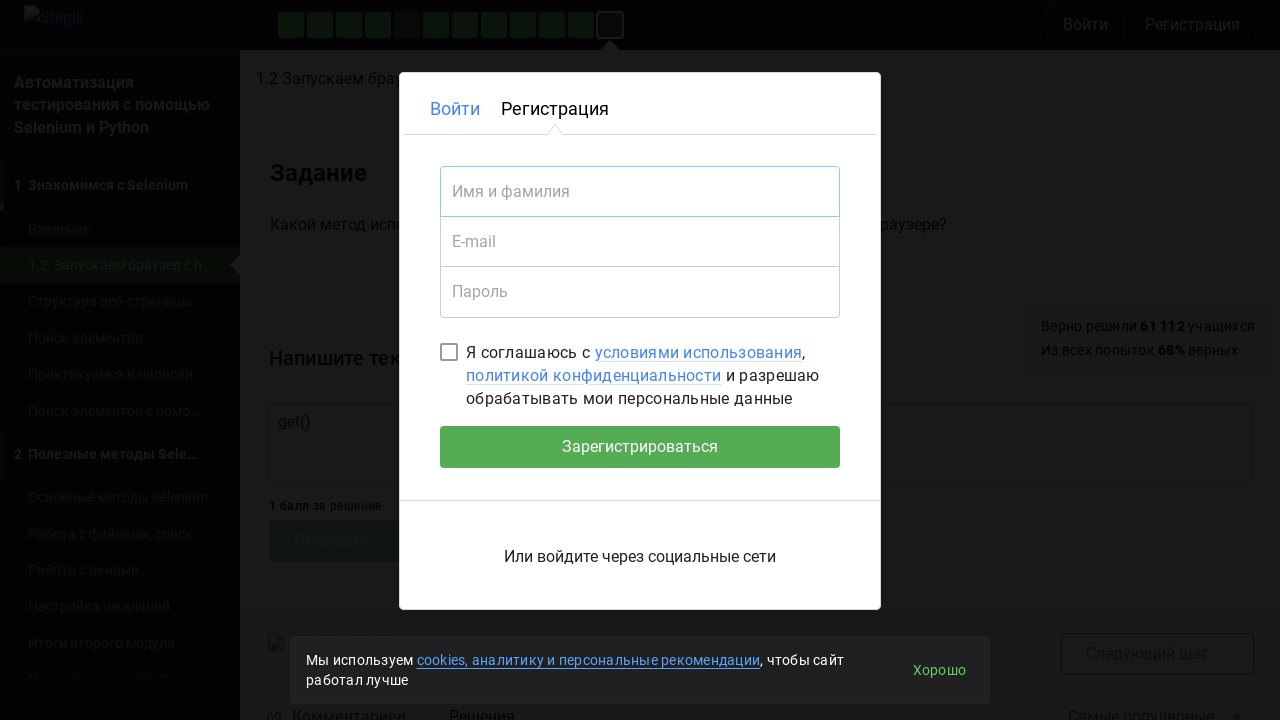

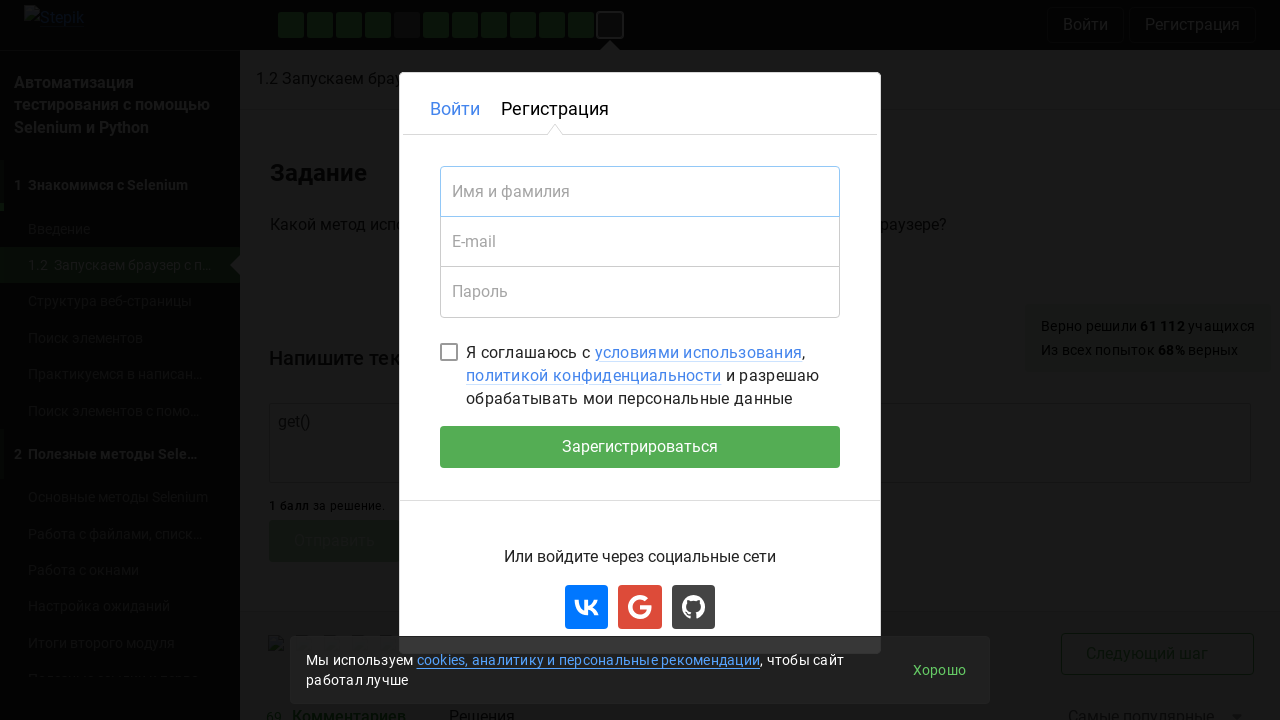